Tests autocomplete dropdown functionality by typing a partial country name and selecting the matching option from the suggestions

Starting URL: https://rahulshettyacademy.com/AutomationPractice/

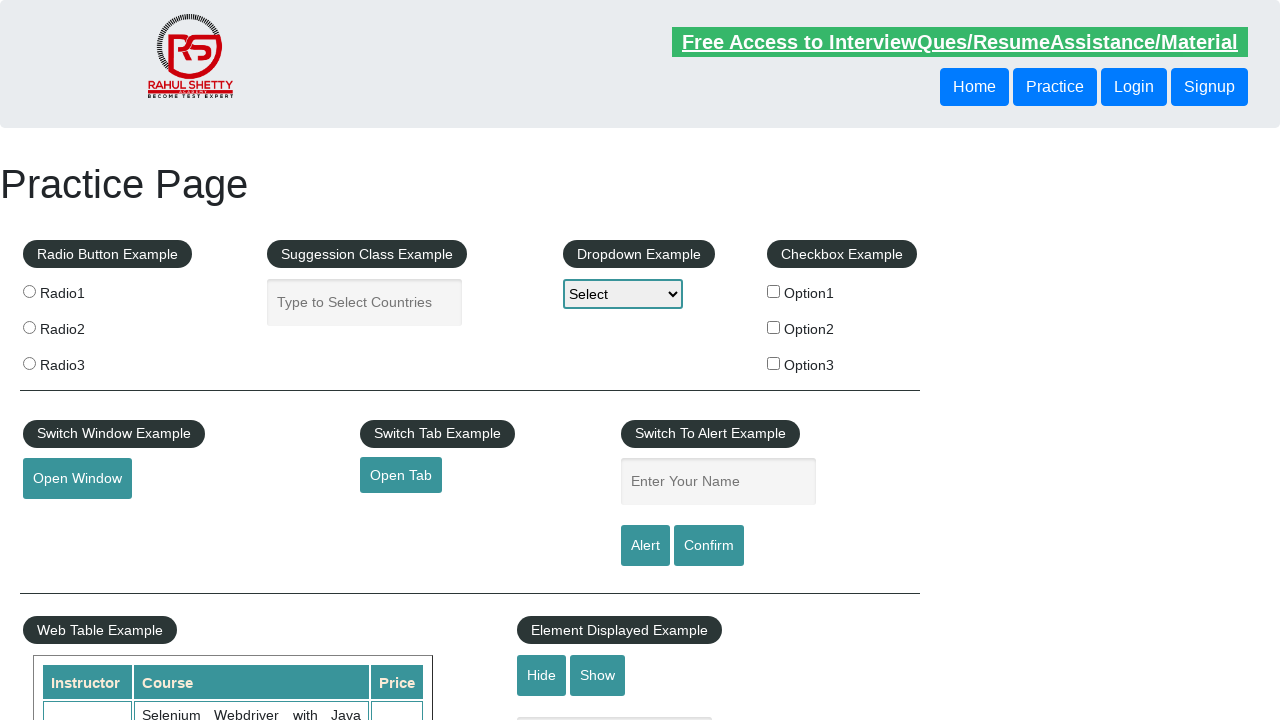

Typed 'ind' into autocomplete field to trigger suggestions on #autocomplete
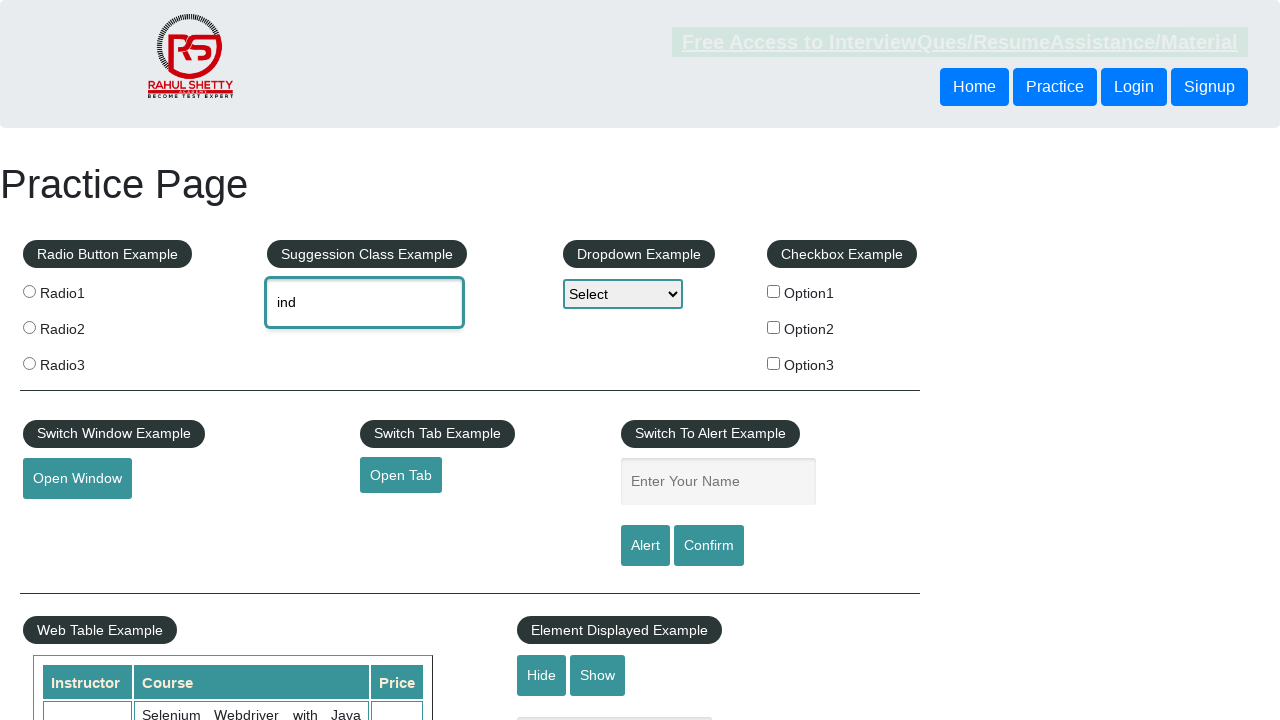

Autocomplete suggestion dropdown appeared with matching countries
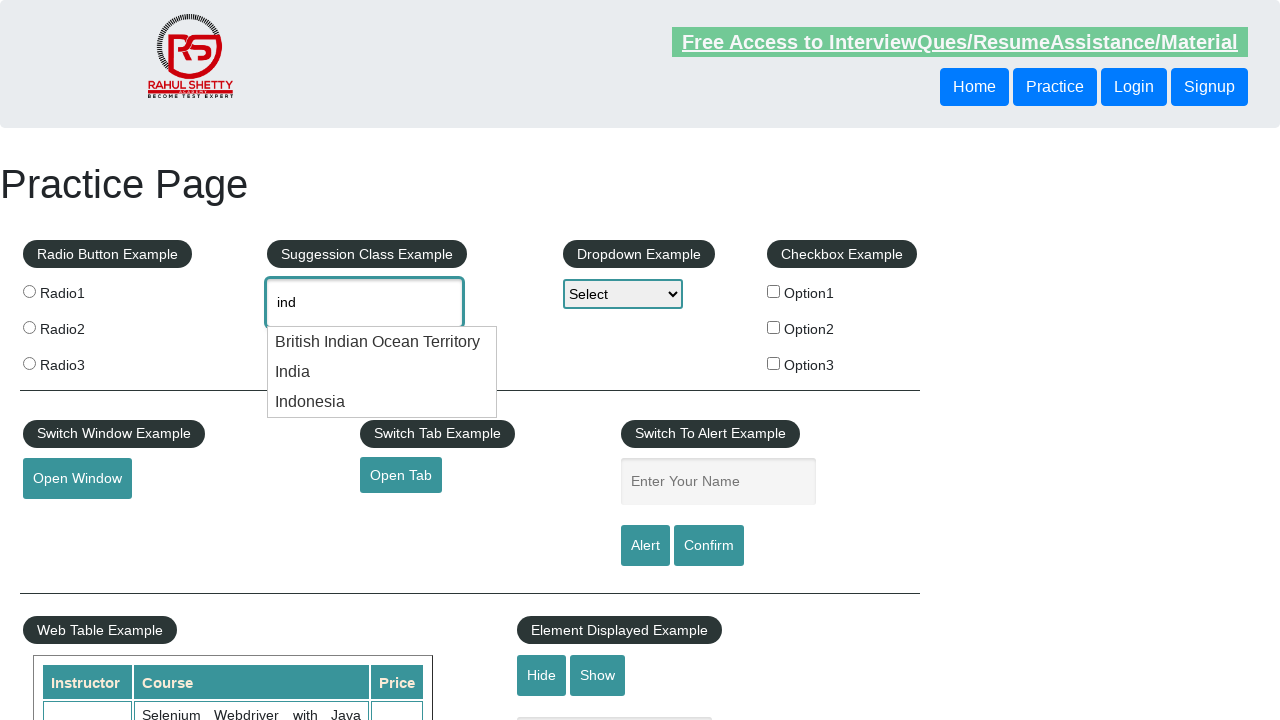

Selected 'India' from autocomplete dropdown suggestions at (382, 342) on xpath=//div[contains(text(),'India')]
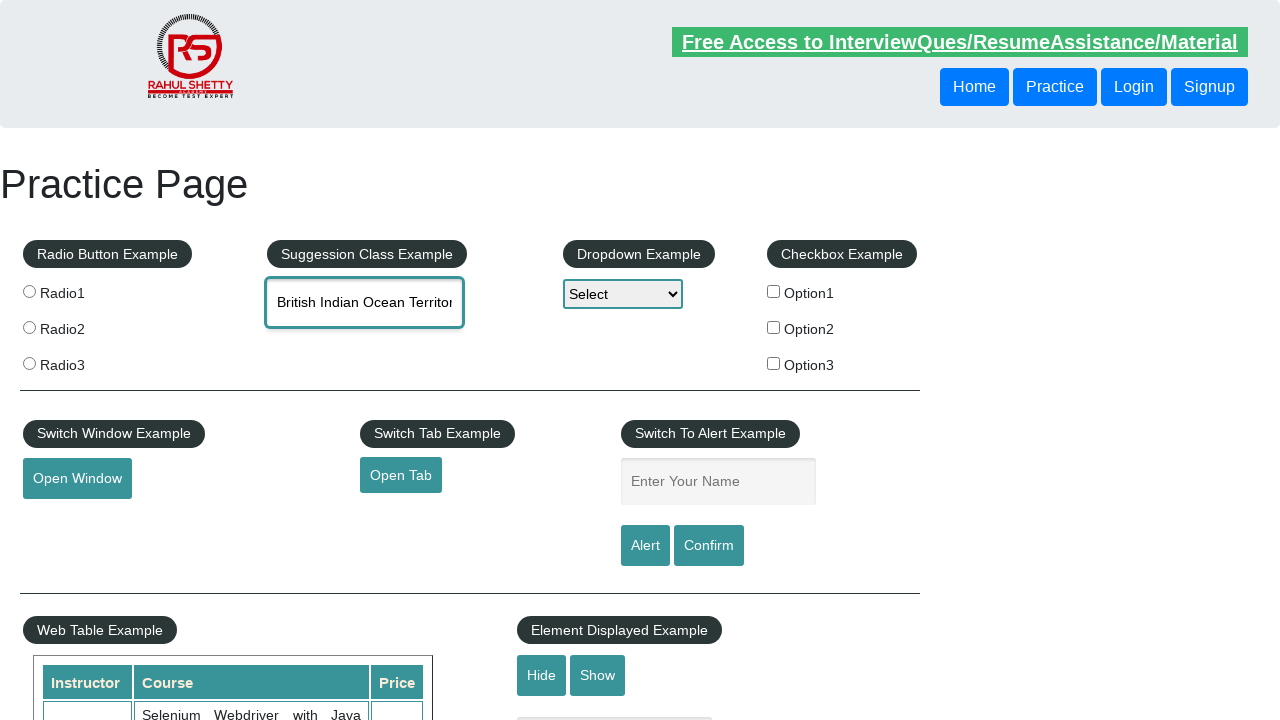

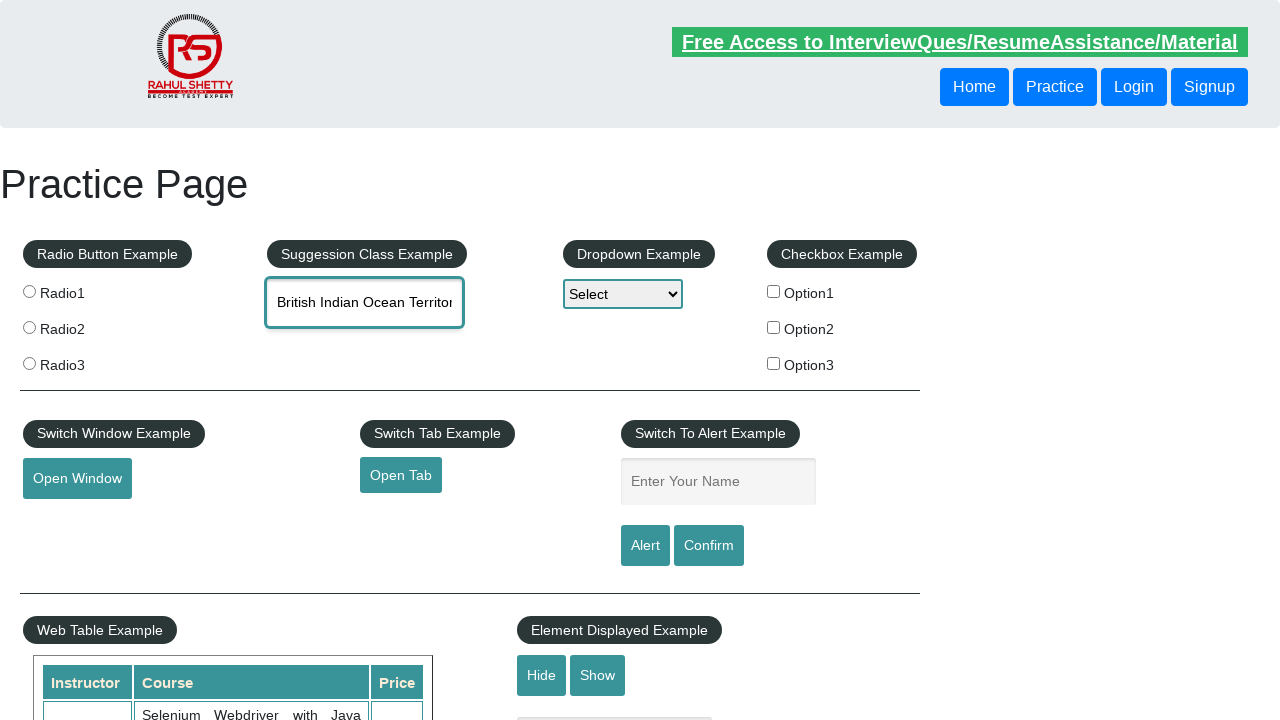